Tests checkbox functionality by clicking to select, verifying selection, clicking to deselect, and verifying deselection

Starting URL: https://rahulshettyacademy.com/AutomationPractice/

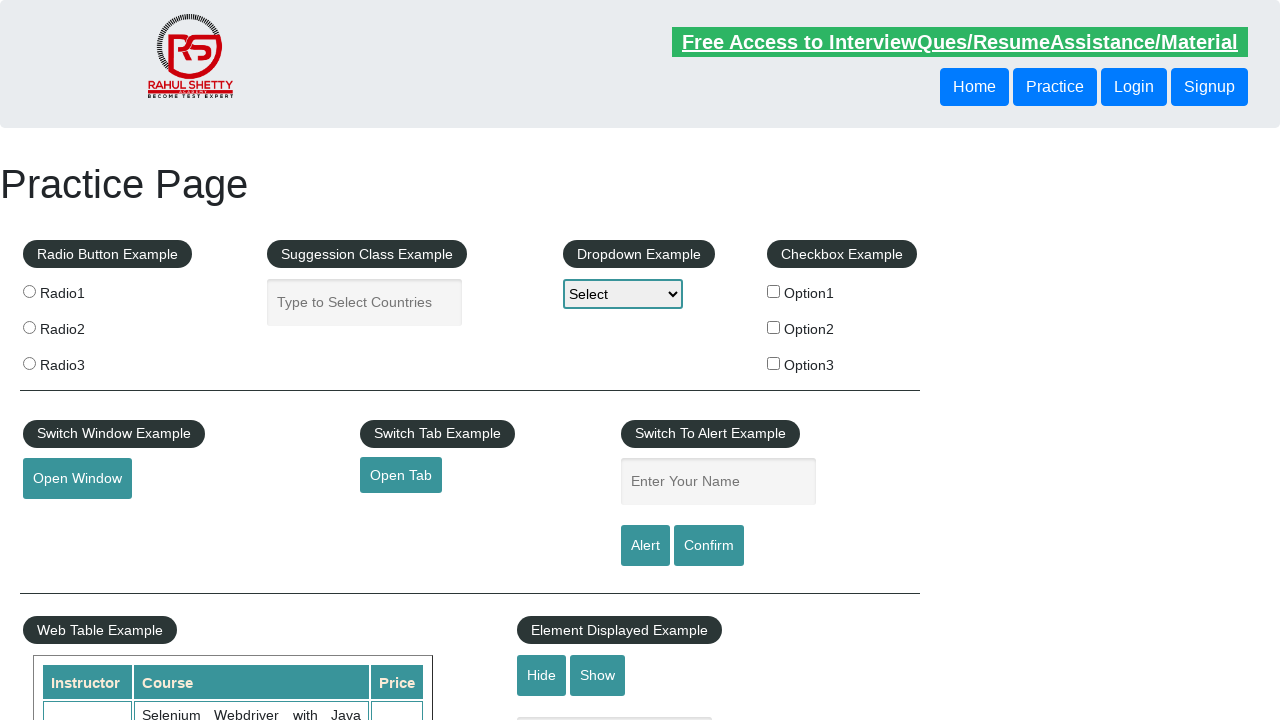

Navigated to Automation Practice page
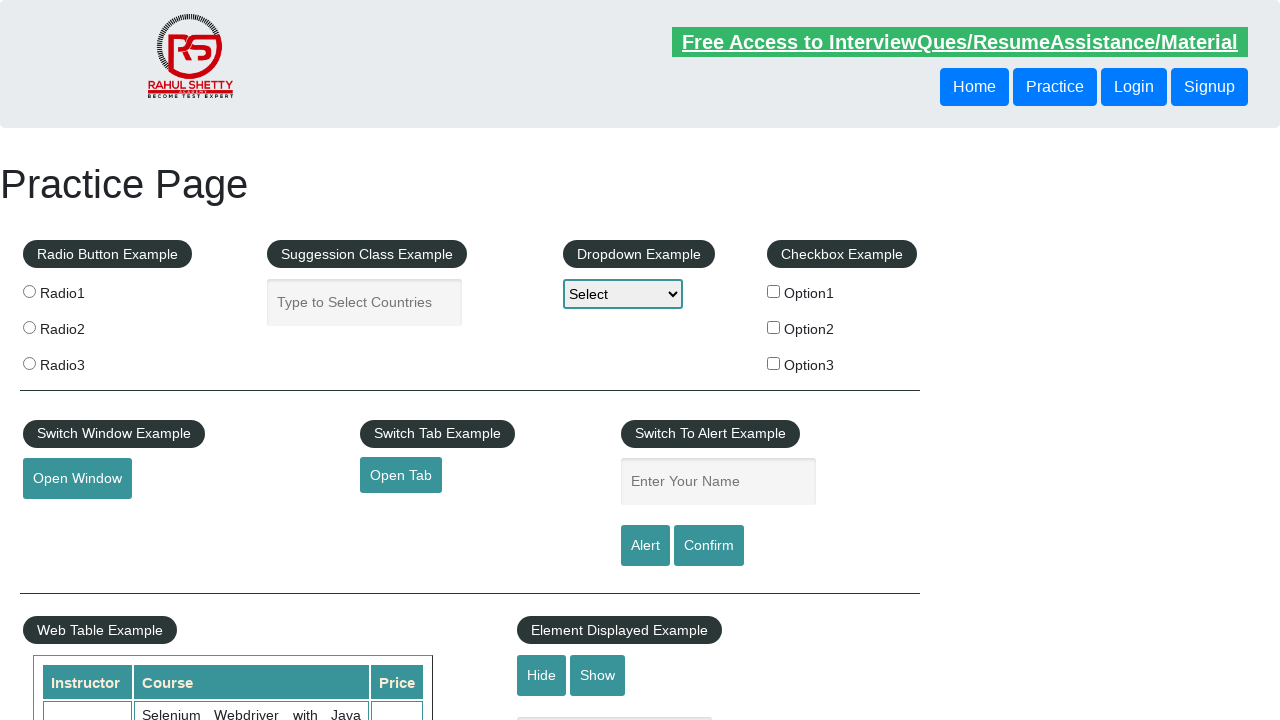

Clicked checkbox to select it at (774, 291) on #checkBoxOption1
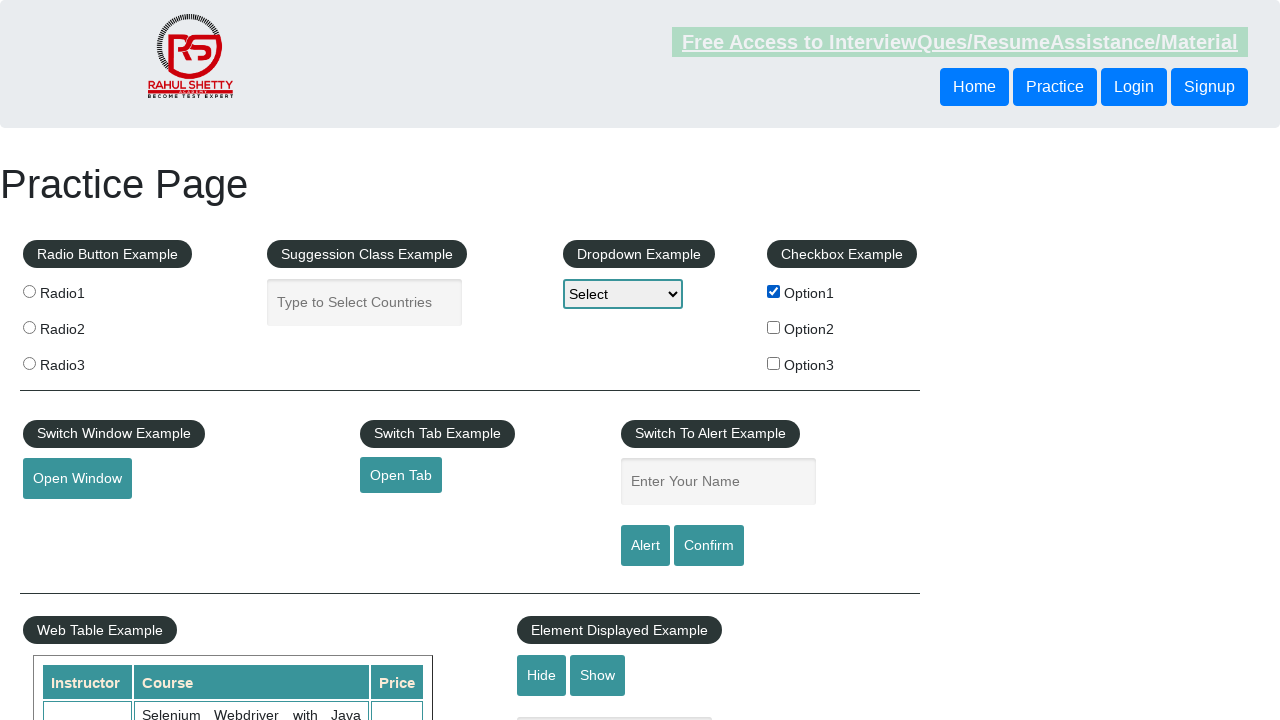

Verified checkbox is selected
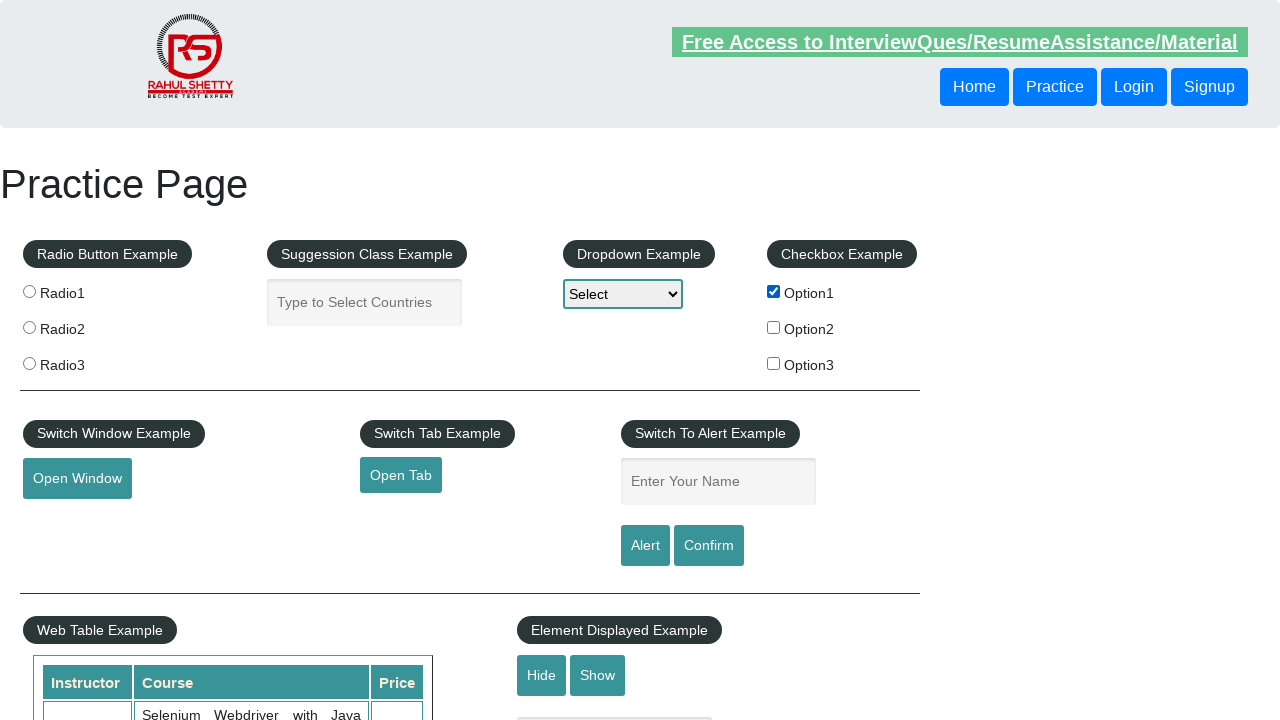

Clicked checkbox to deselect it at (774, 291) on #checkBoxOption1
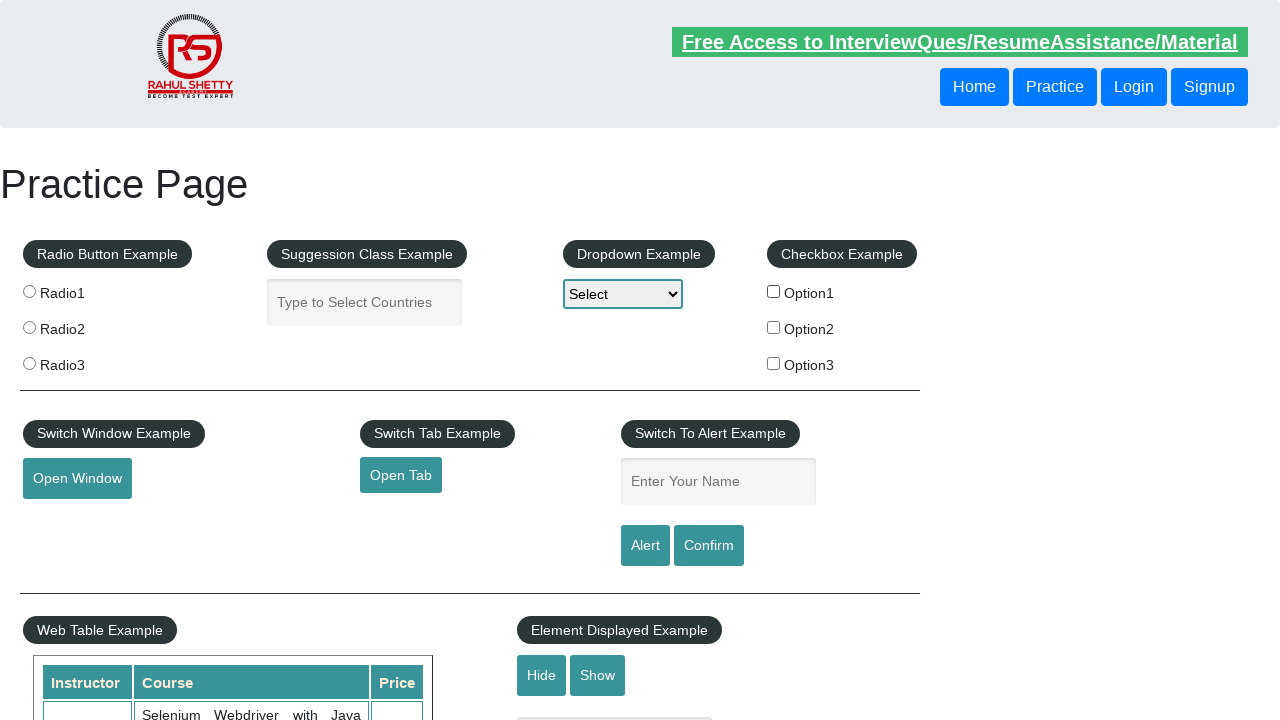

Verified checkbox is deselected
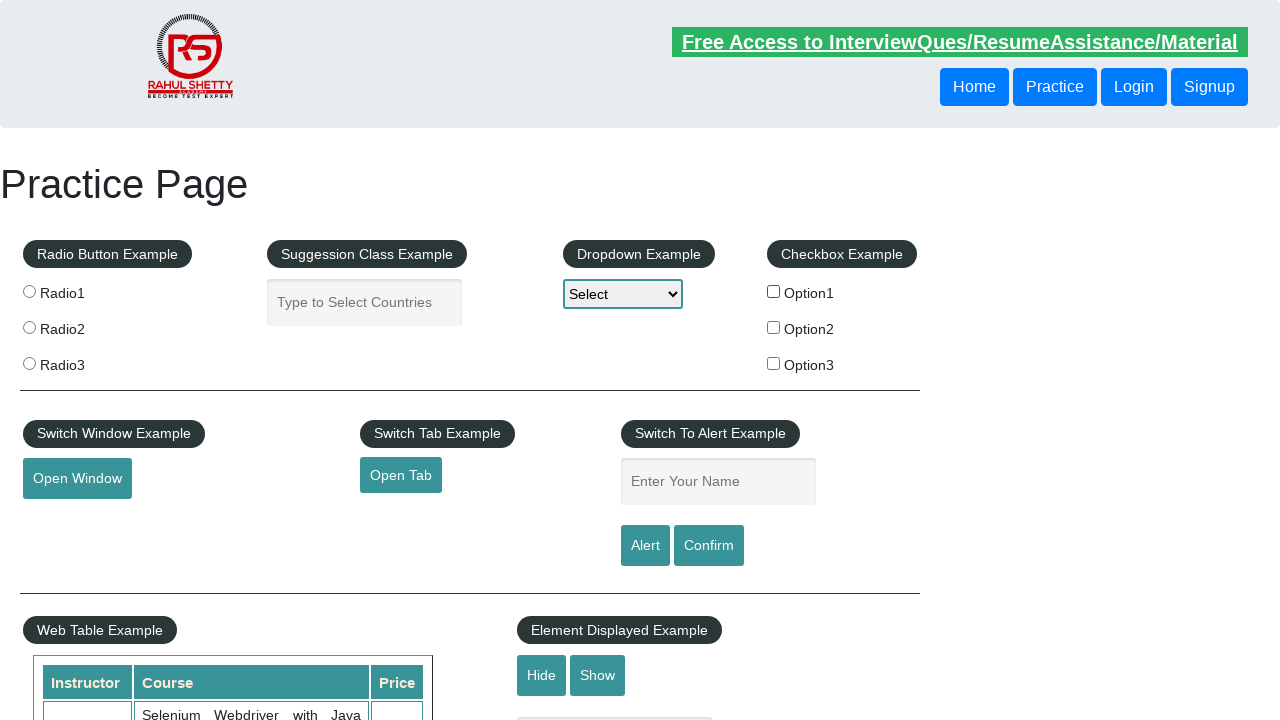

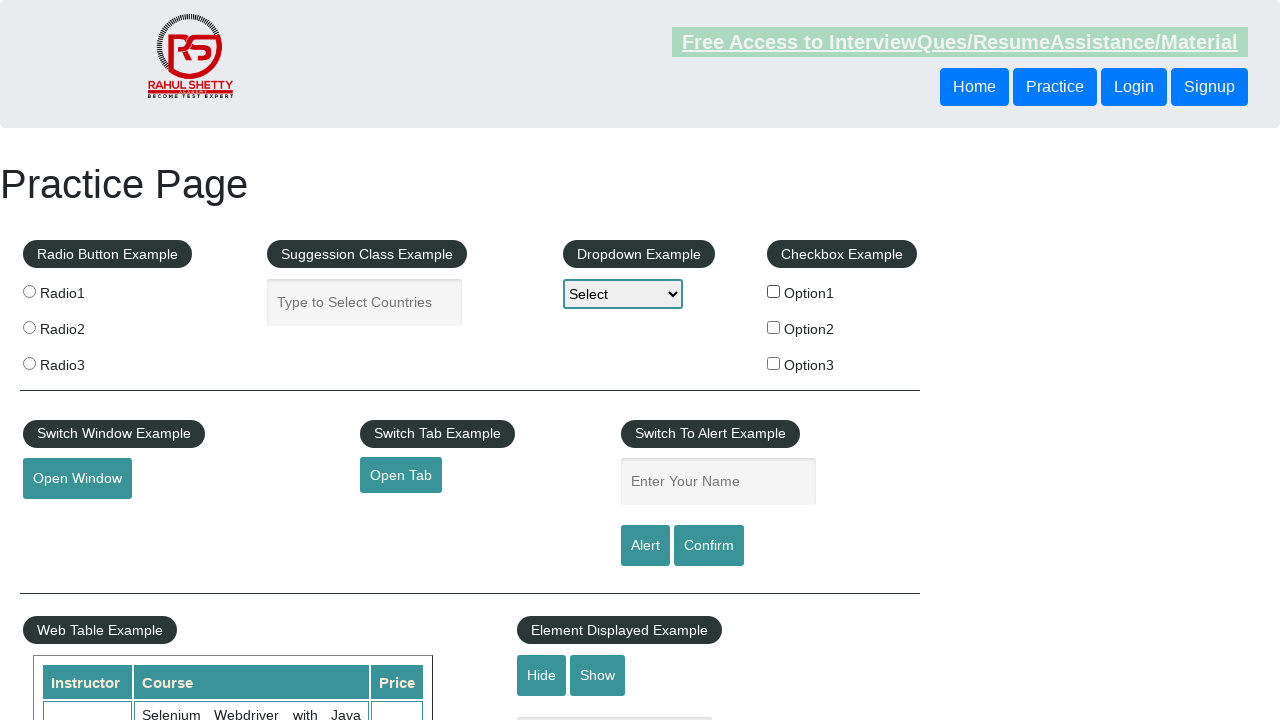